Tests selecting and deselecting multiple options in a multi-select dropdown using various methods

Starting URL: https://eviltester.github.io/supportclasses/

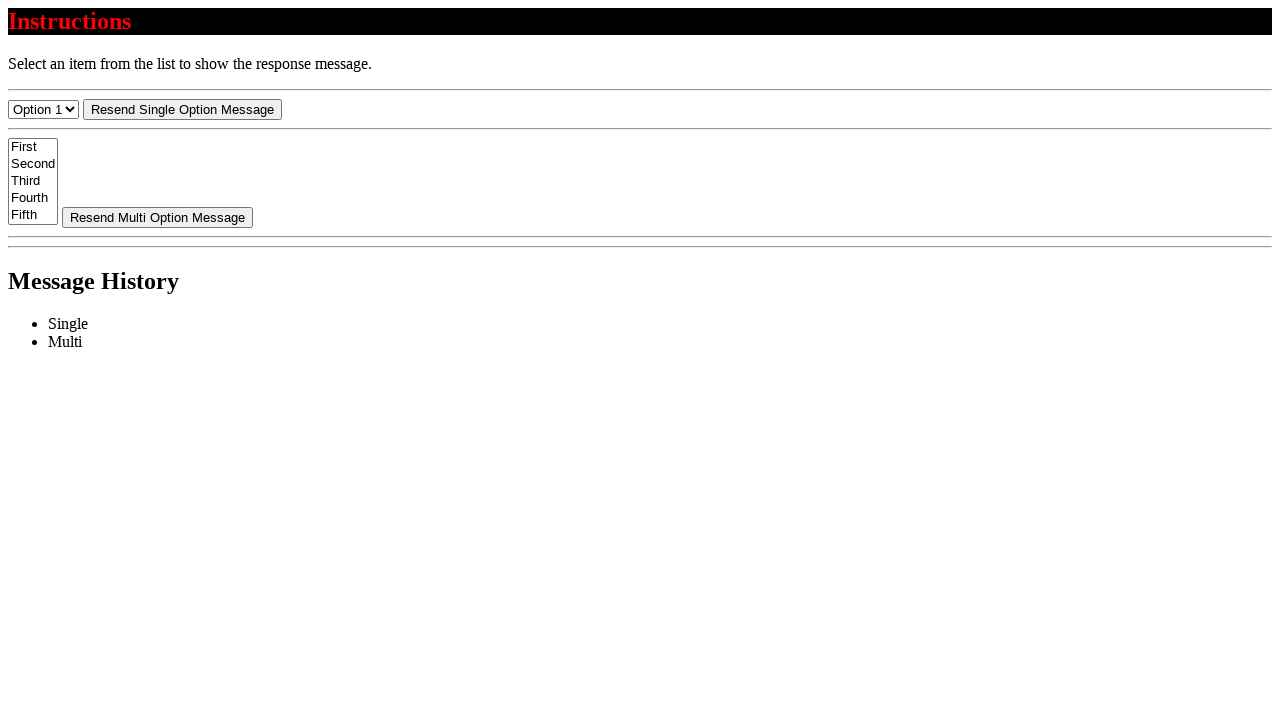

Deselected all options in multi-select dropdown on #select-multi
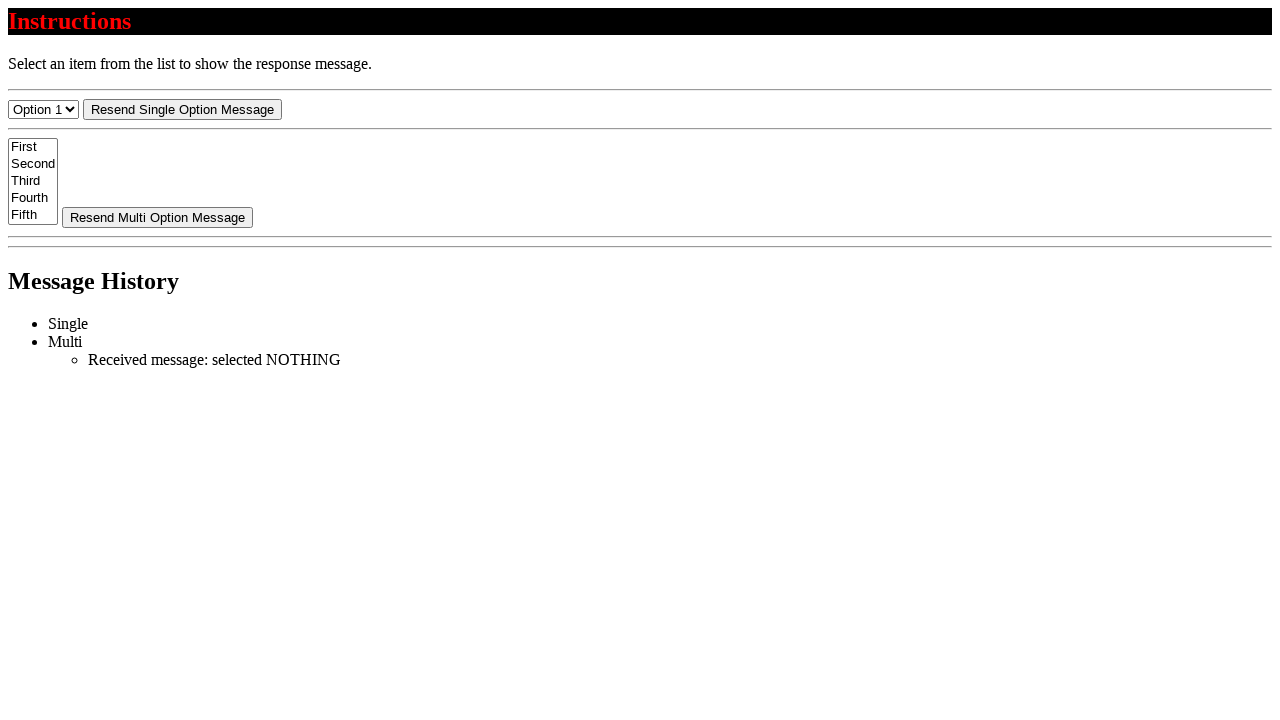

Selected first item by index in multi-select dropdown on #select-multi
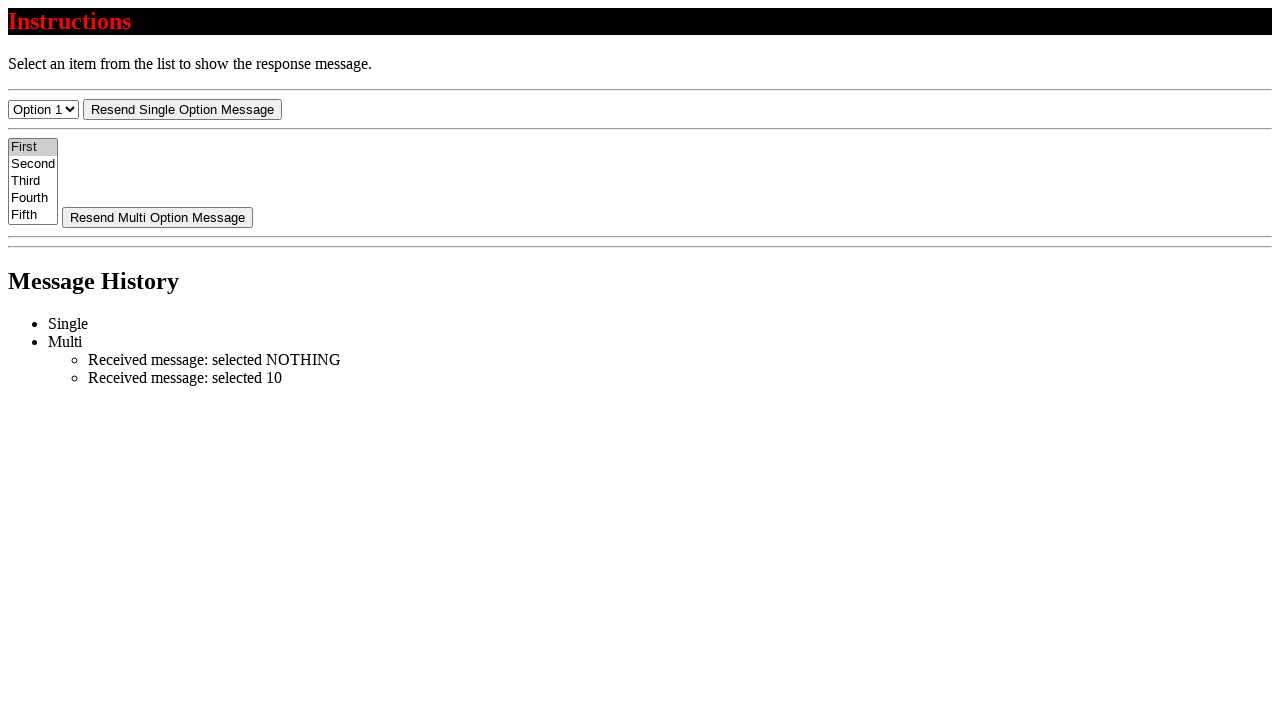

Retrieved text content of first selected option
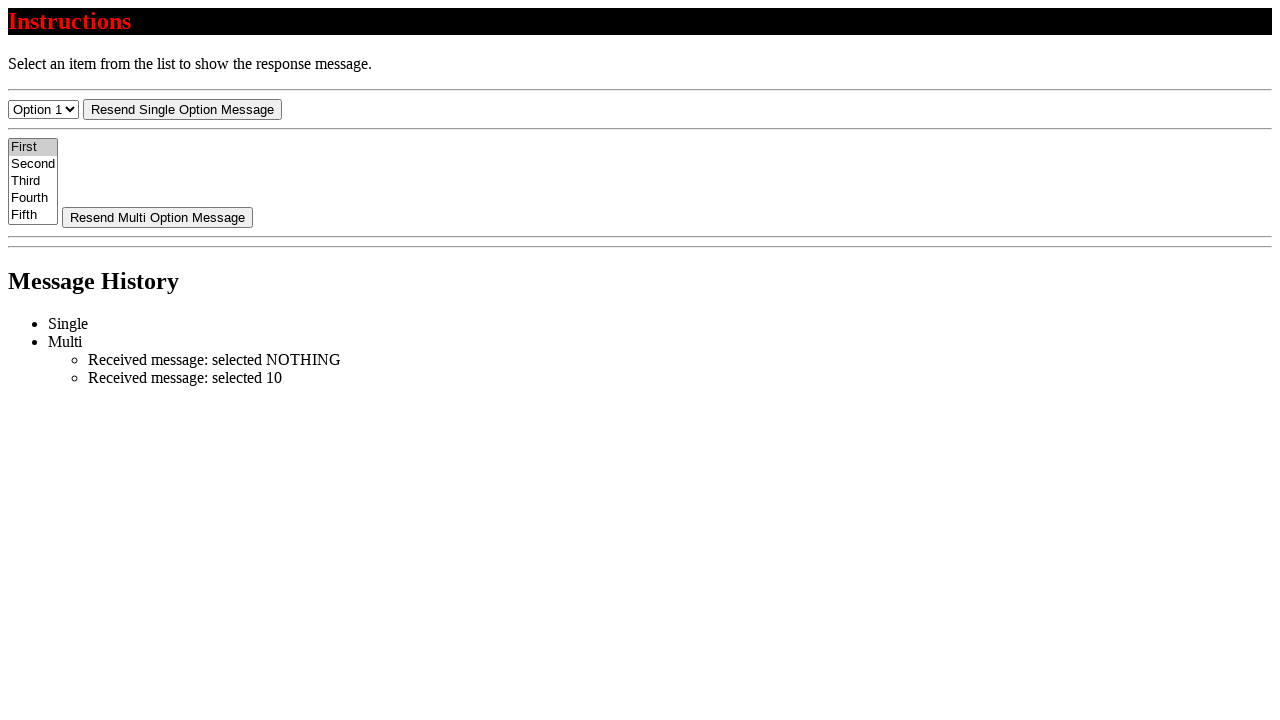

Verified first selected option text is 'First'
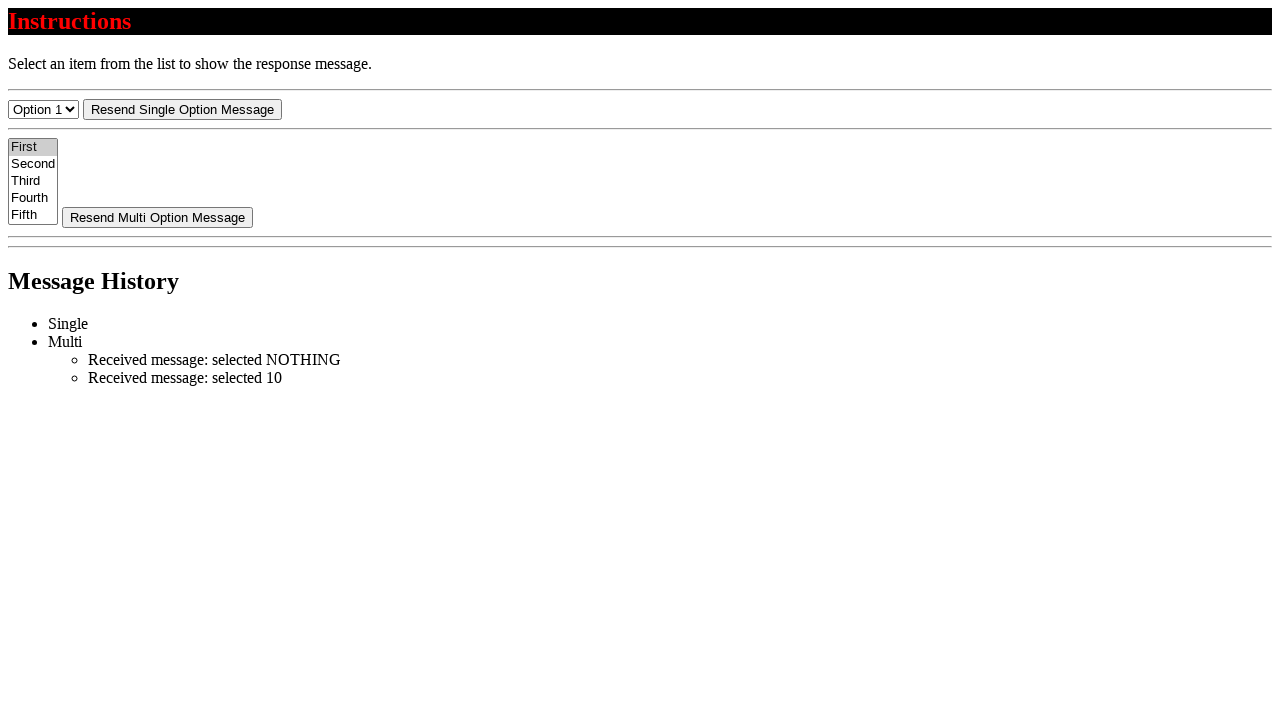

Deselected all options using empty value list on #select-multi
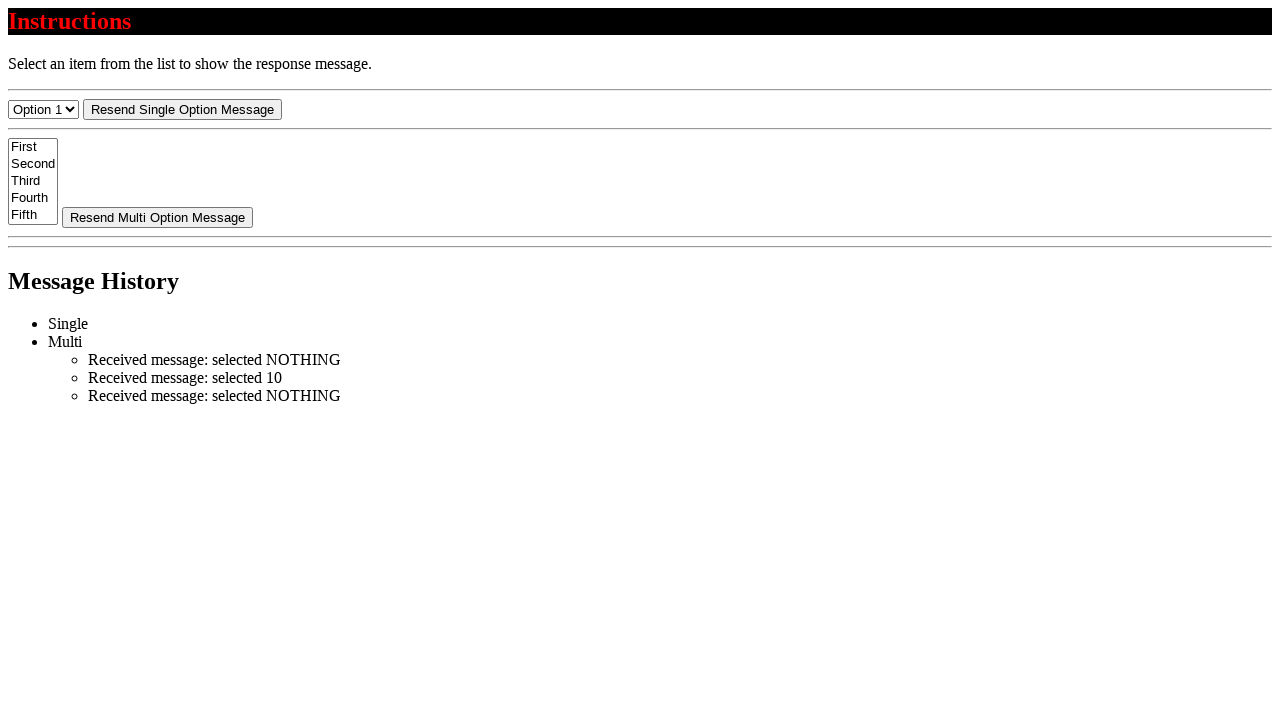

Located all checked options in multi-select dropdown
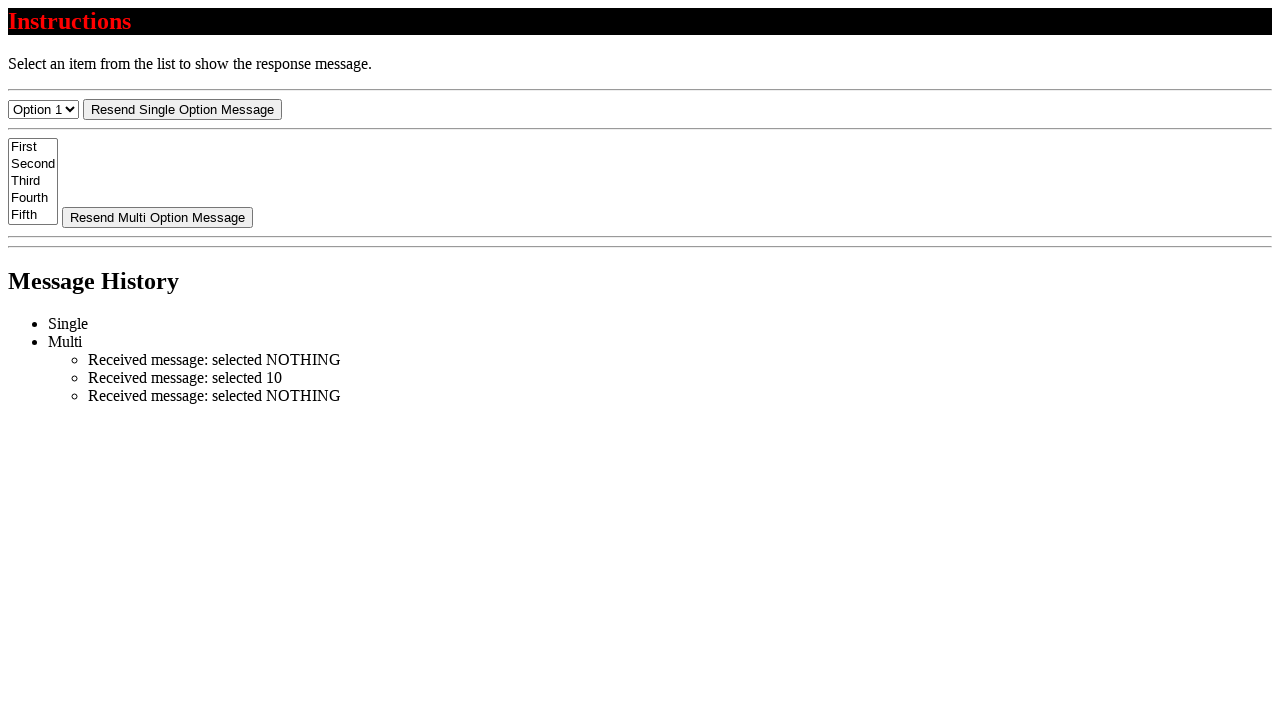

Verified no options are selected (count = 0)
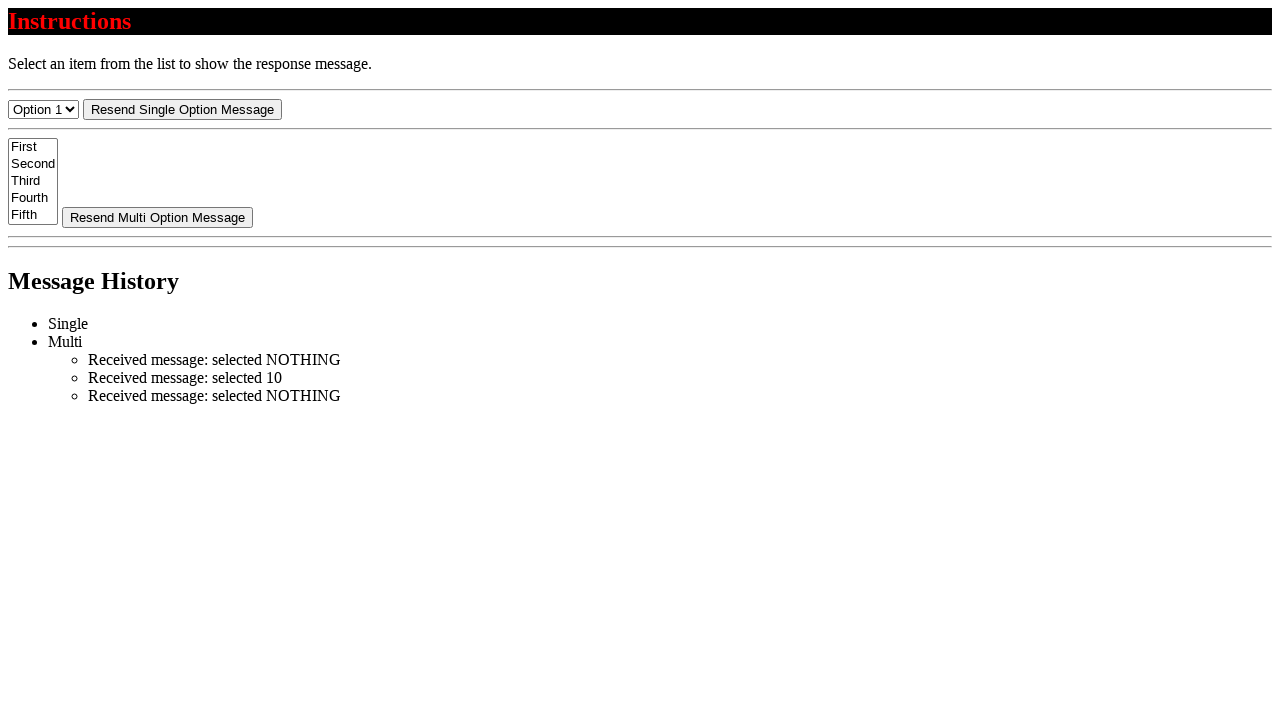

Selected two options by value: '20' and '30' on #select-multi
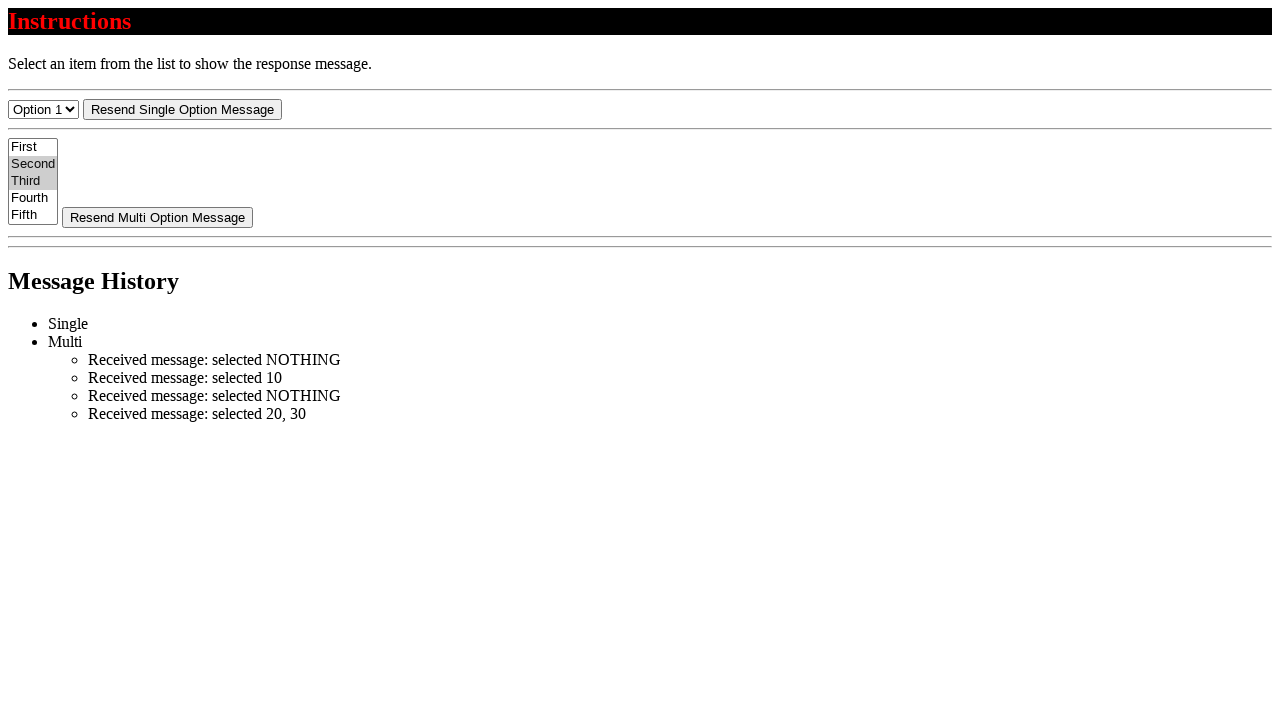

Located all checked options after selecting two items
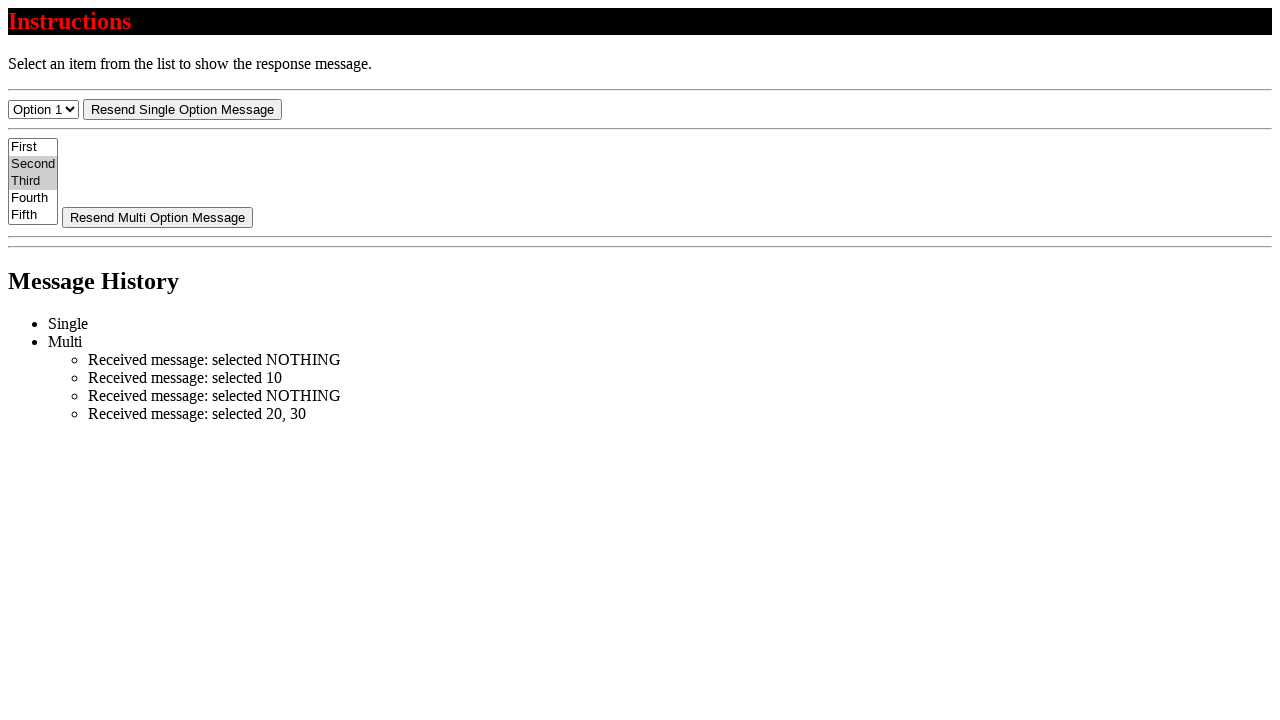

Verified exactly 2 options are selected (count = 2)
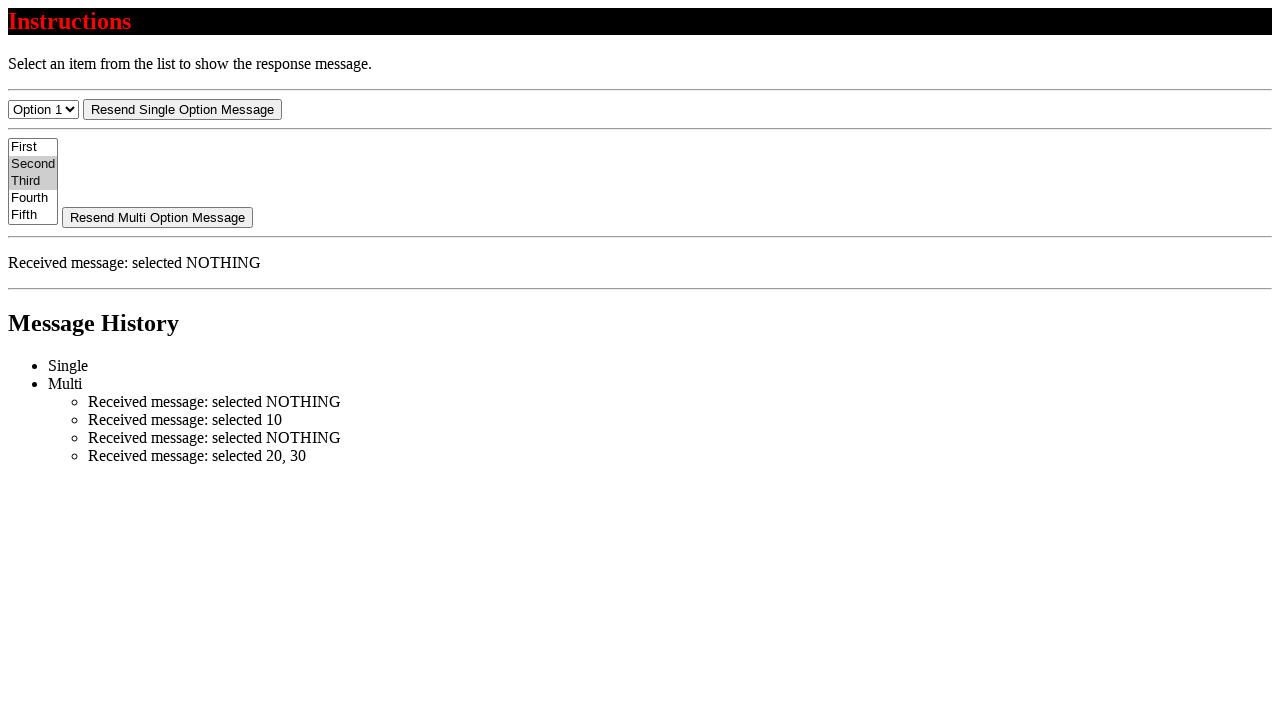

Verified first selected option text is 'Second'
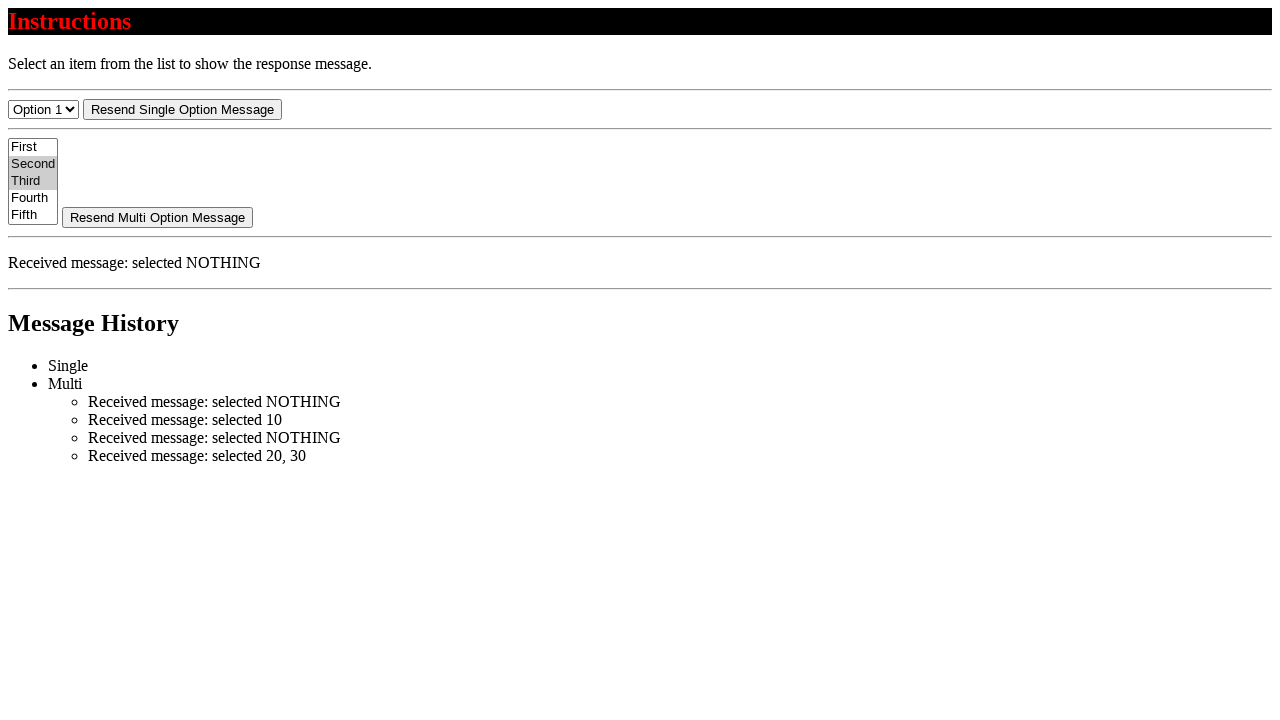

Verified second selected option text is 'Third'
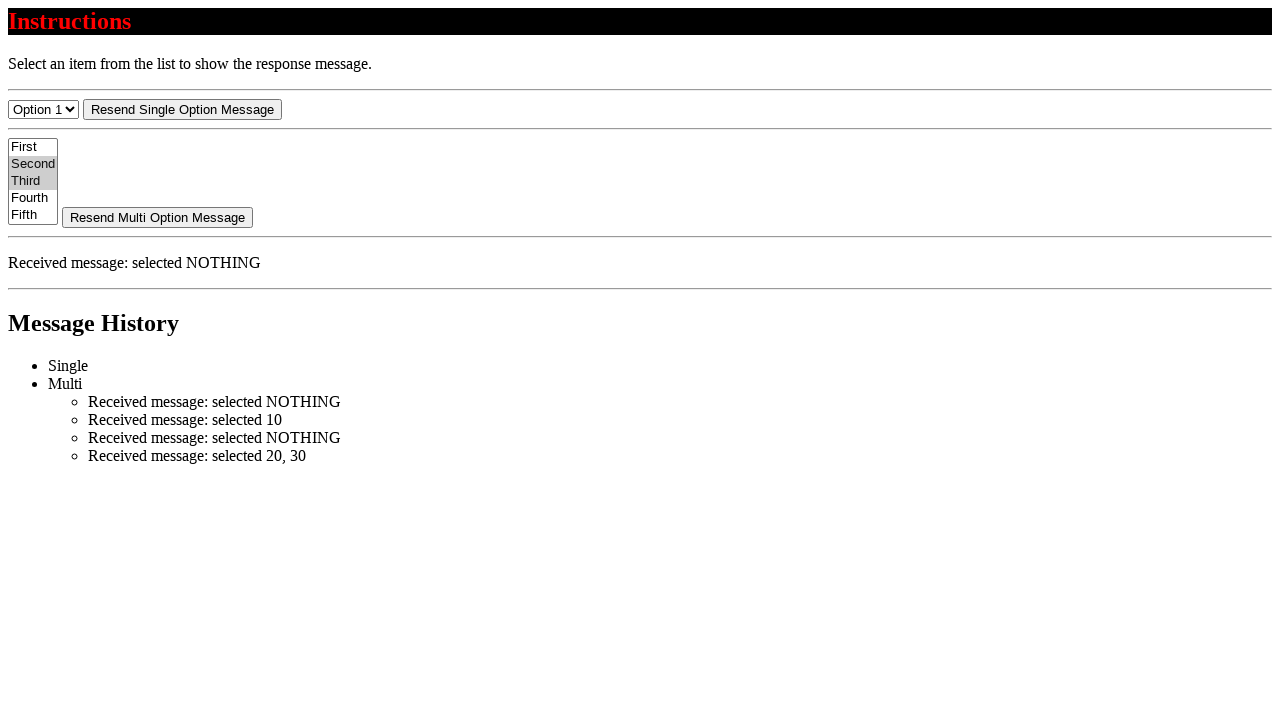

Deselected 'Second' by selecting only value '30' on #select-multi
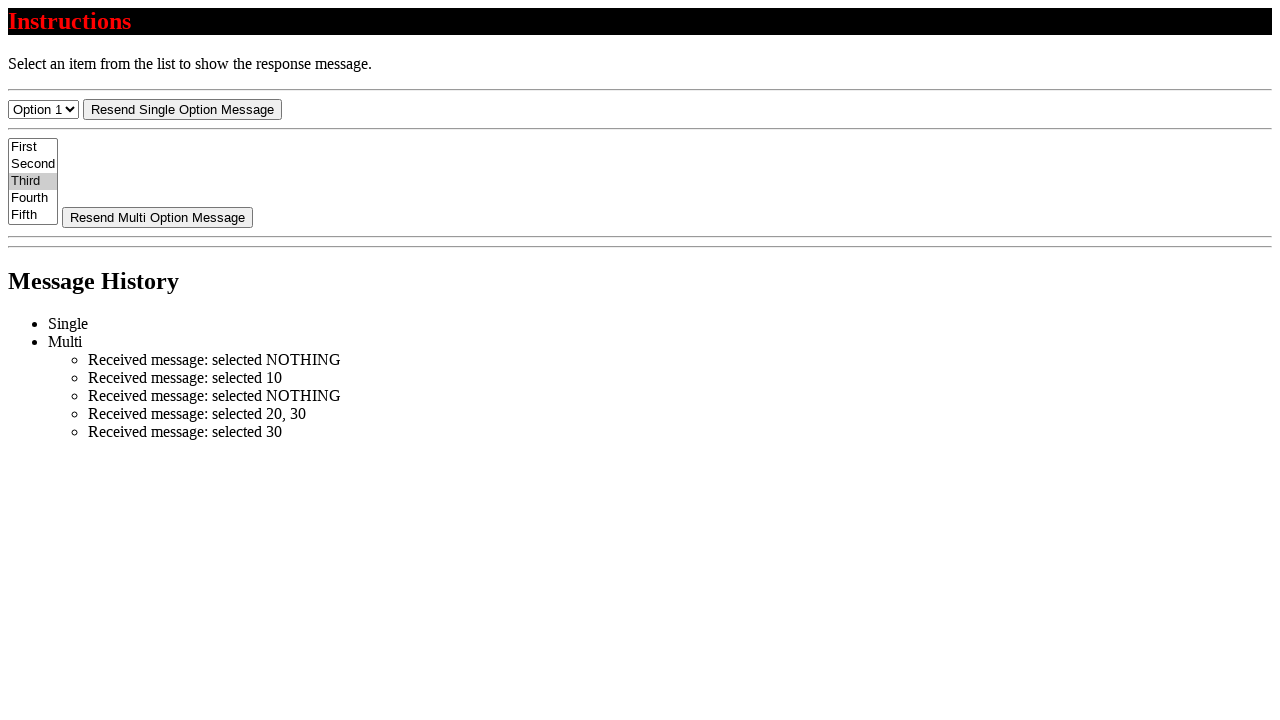

Retrieved text content of first selected option after deselecting 'Second'
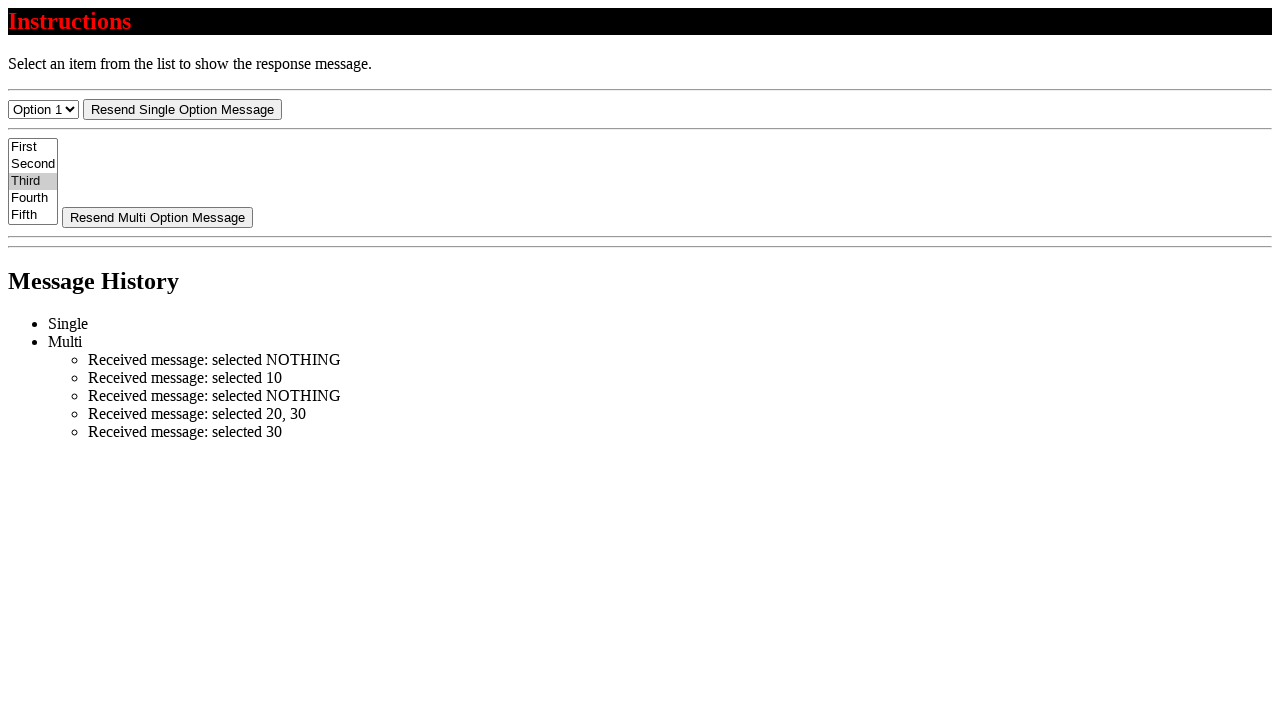

Verified first selected option is now 'Third'
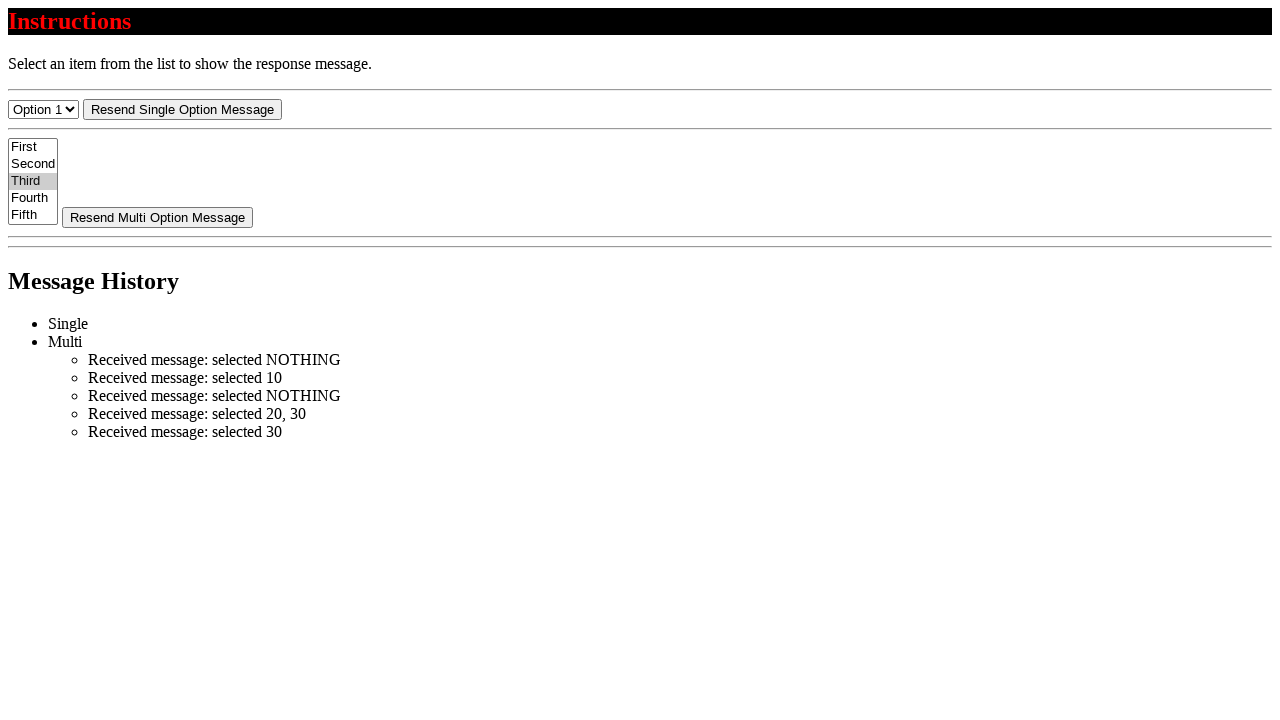

Deselected all options in multi-select dropdown on #select-multi
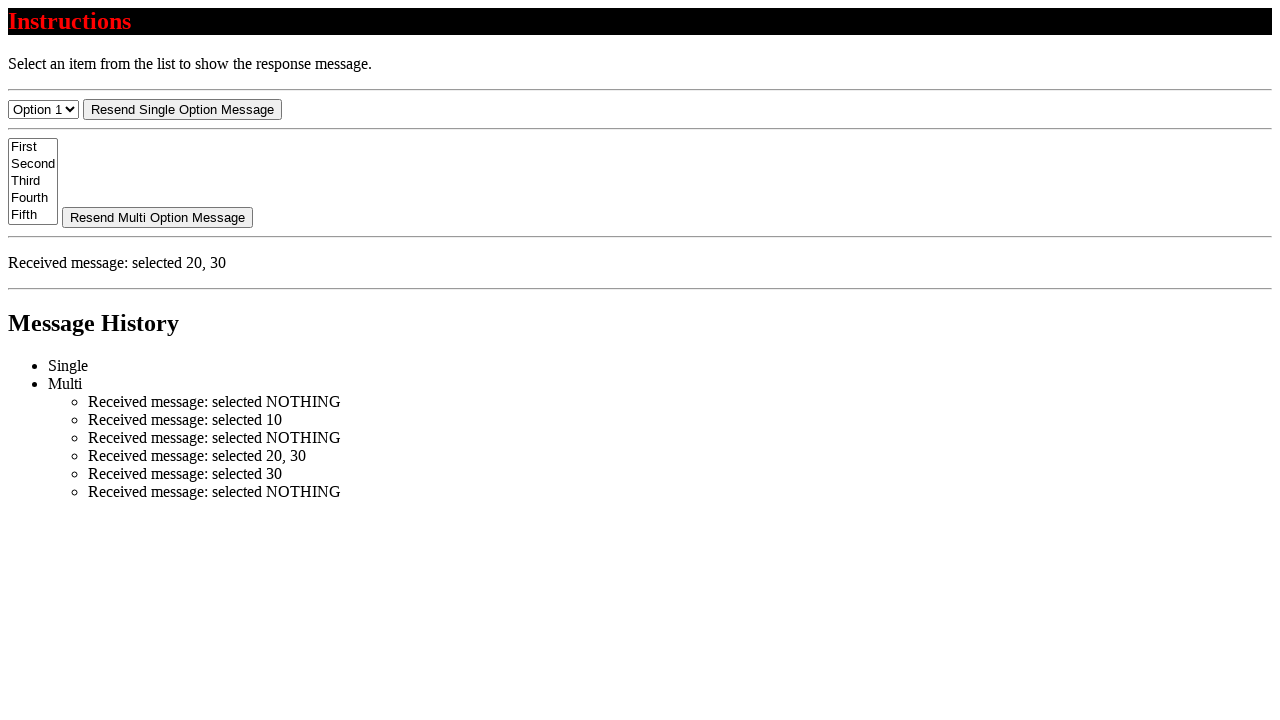

Verified no options remain selected (count = 0)
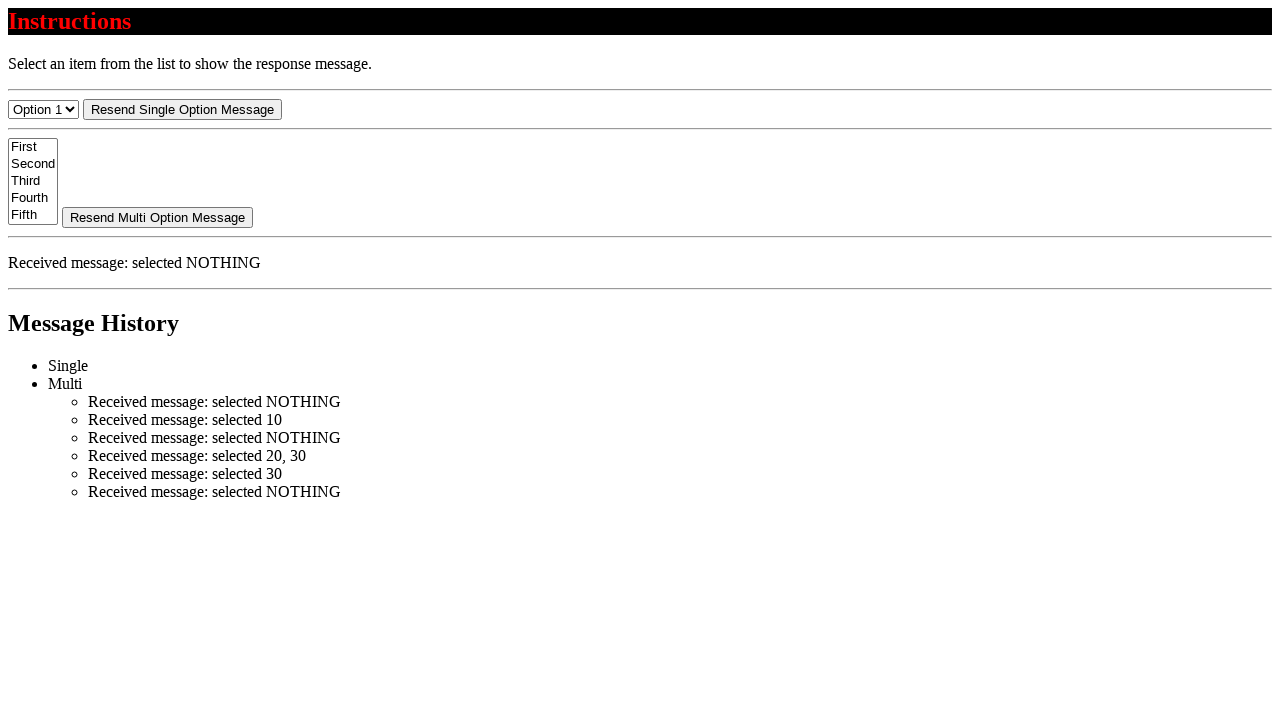

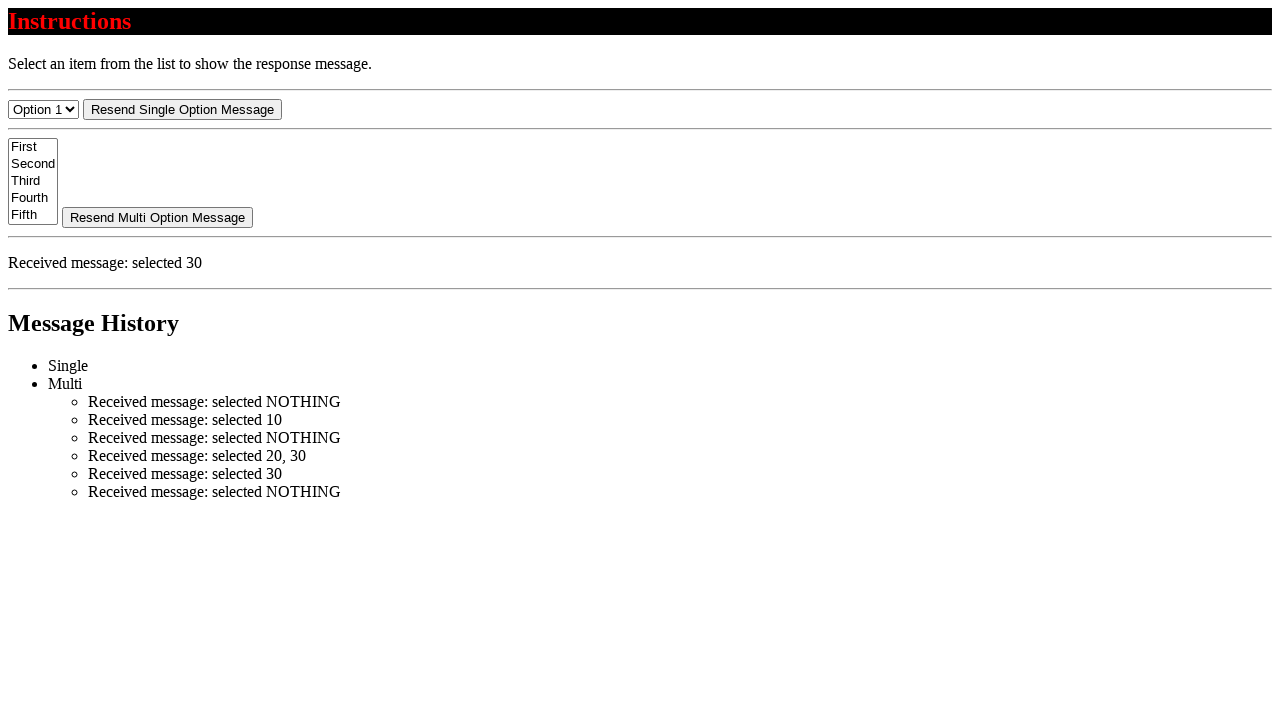